Tests autosuggestive dropdown functionality by typing partial text and selecting a matching option from the suggestions

Starting URL: https://rahulshettyacademy.com/dropdownsPractise/

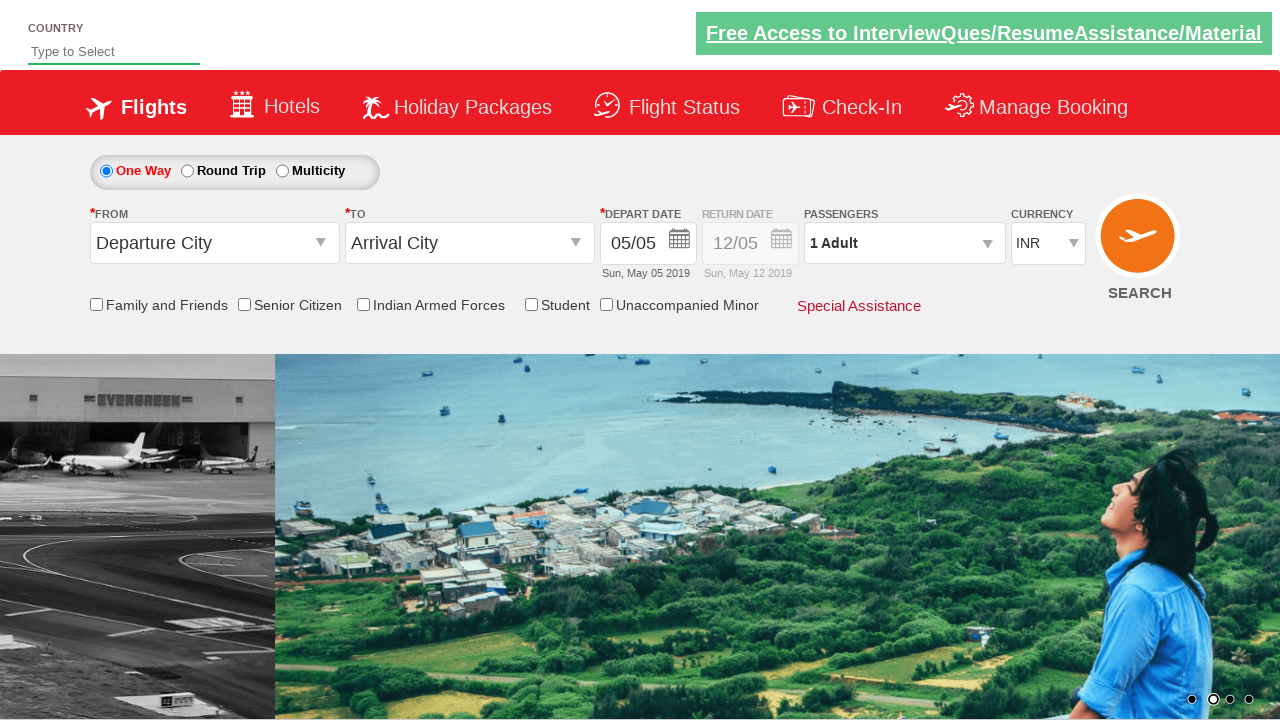

Typed 'Mal' in autosuggest field to trigger dropdown on #autosuggest
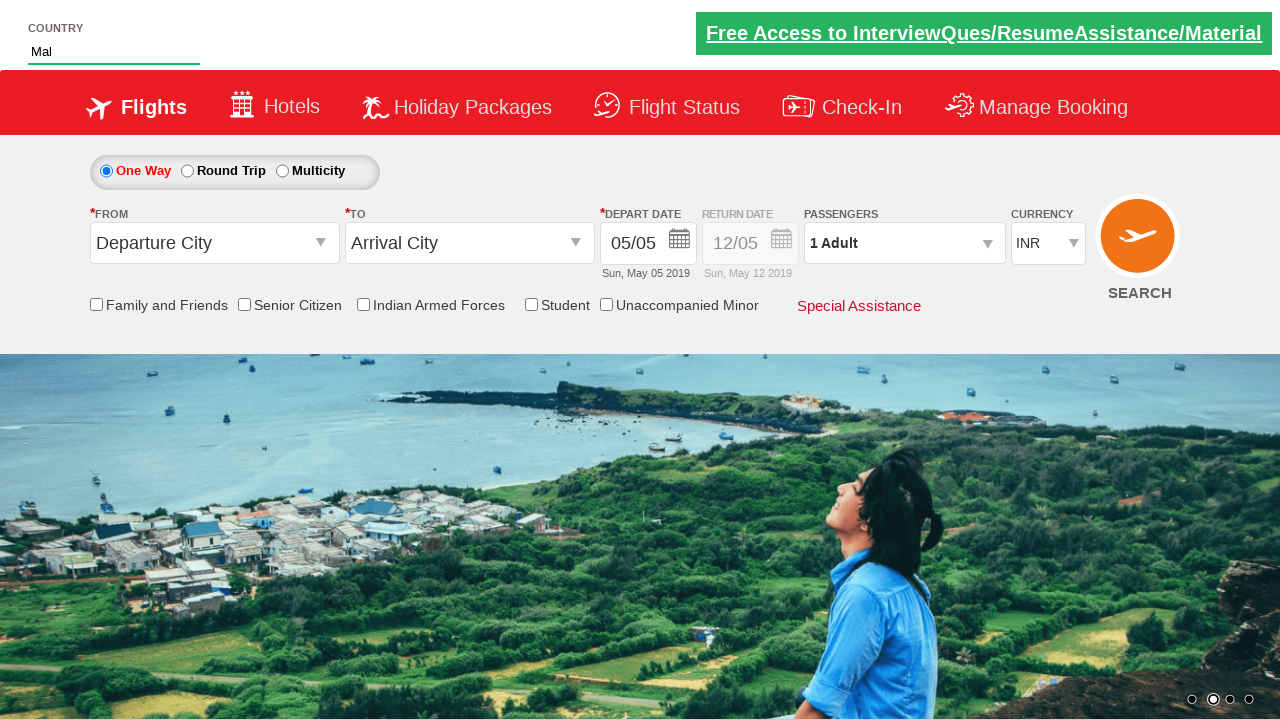

Waited for autosuggestive dropdown options to appear
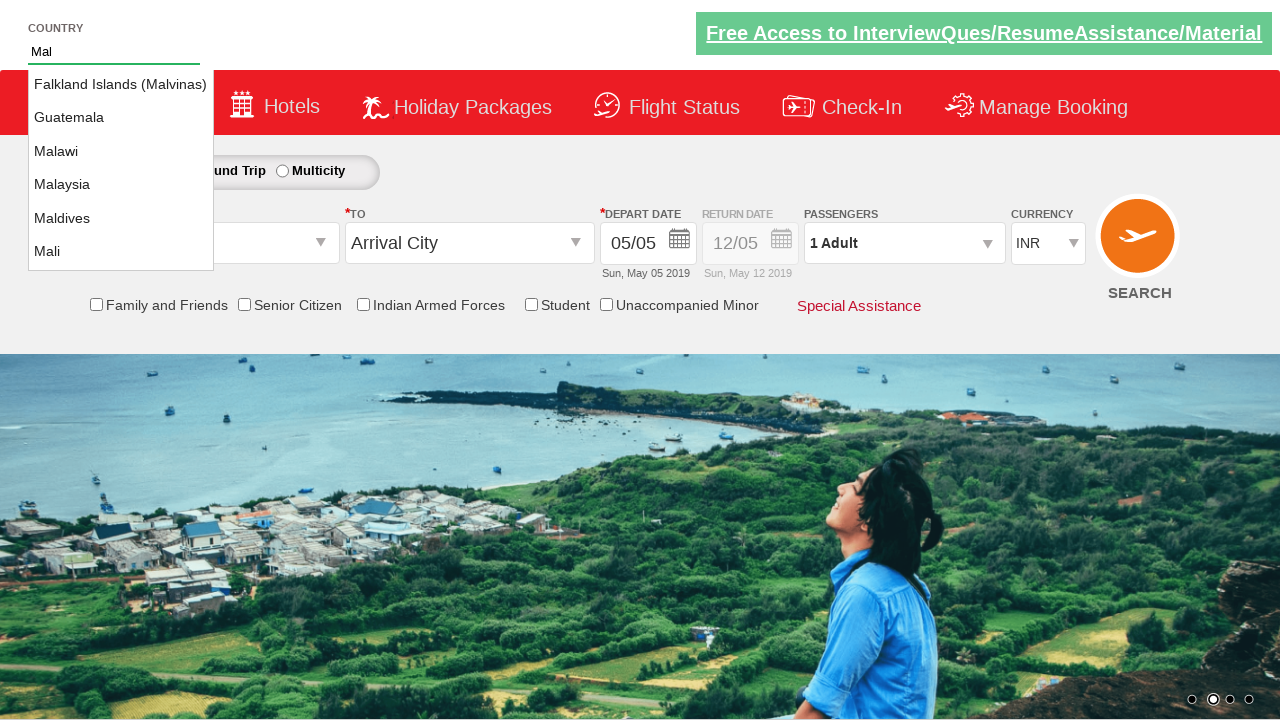

Retrieved all available suggestion items from dropdown
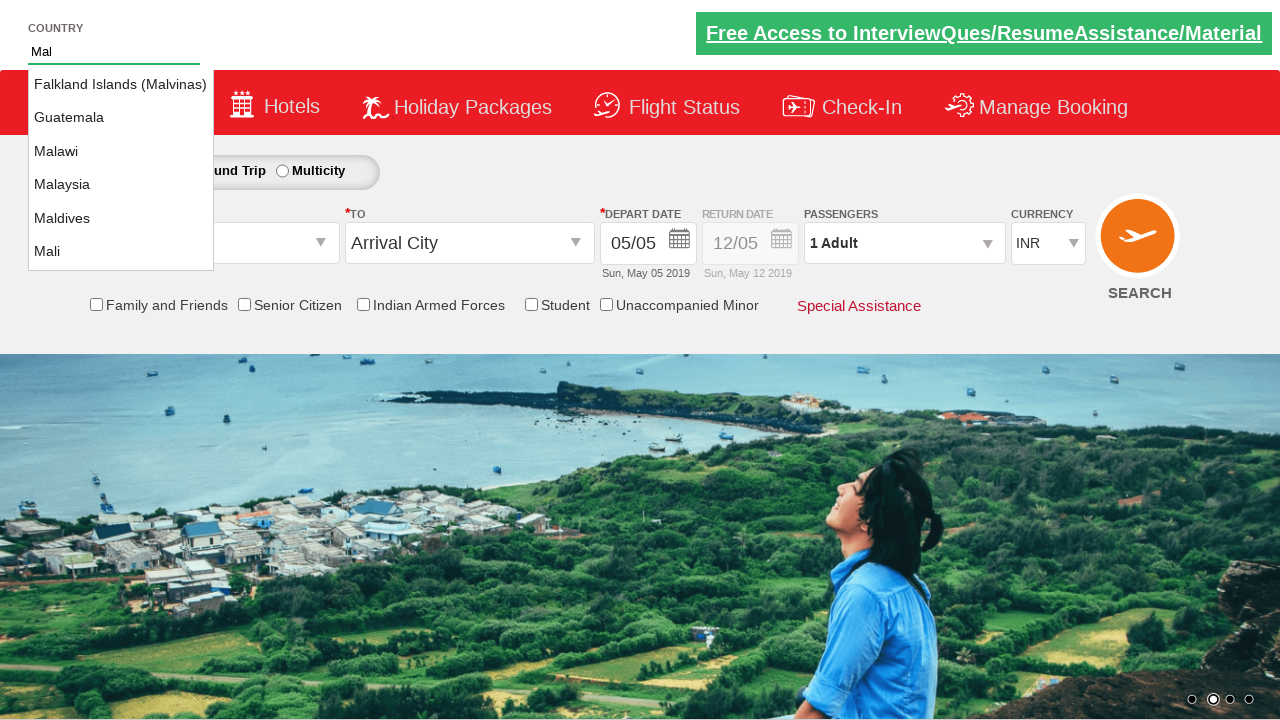

Selected 'Malaysia' from autosuggestive dropdown options at (121, 185) on li.ui-menu-item a >> nth=3
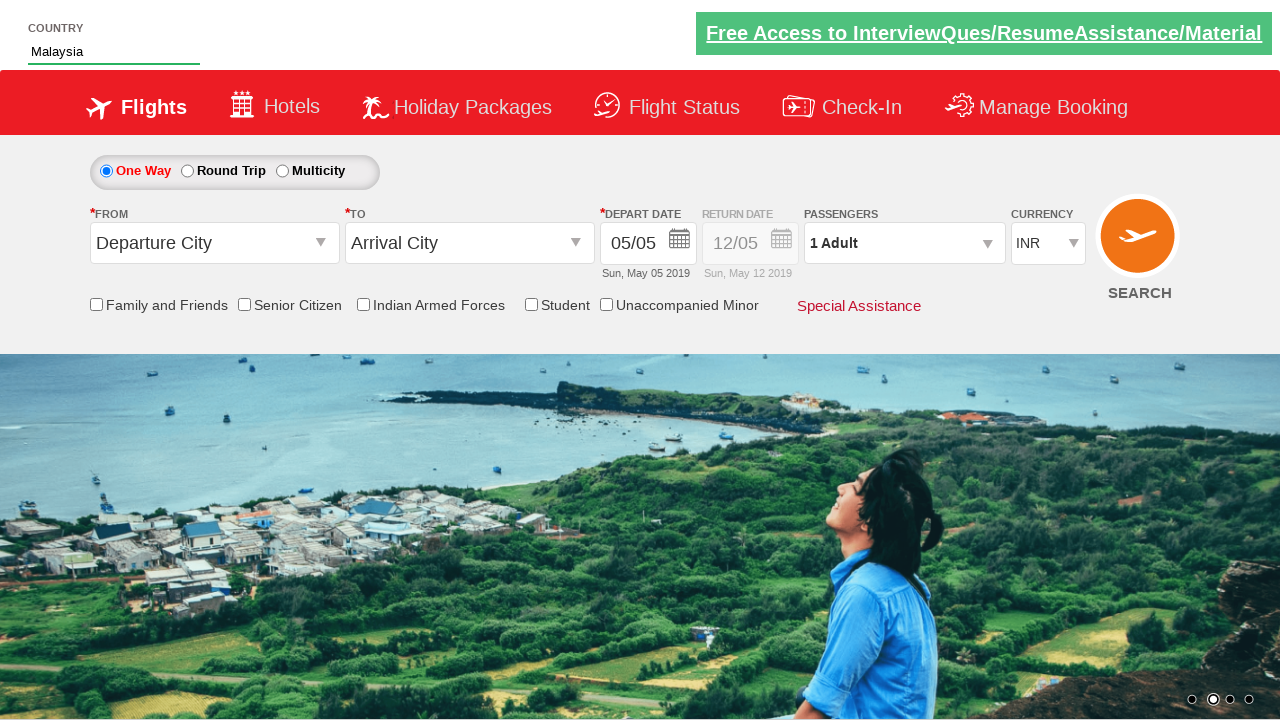

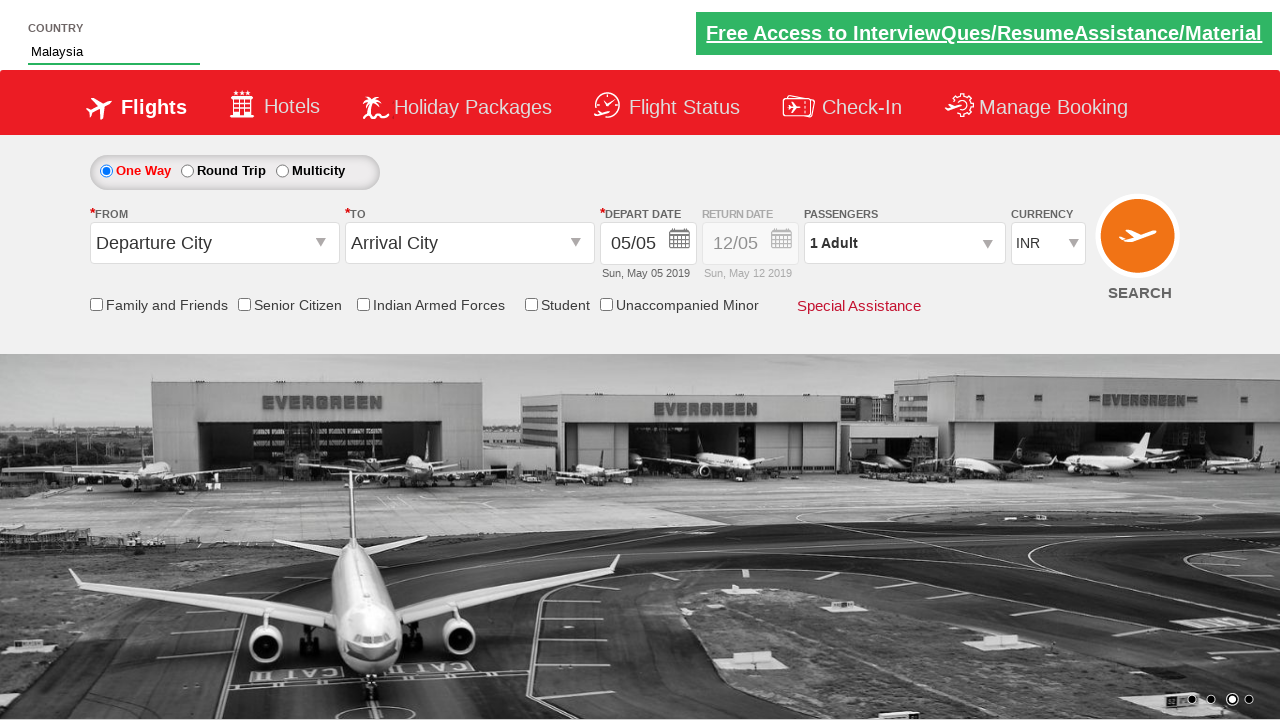